Navigates to the A/B Testing page by clicking the link and validates the URL contains "abtest"

Starting URL: https://the-internet.herokuapp.com

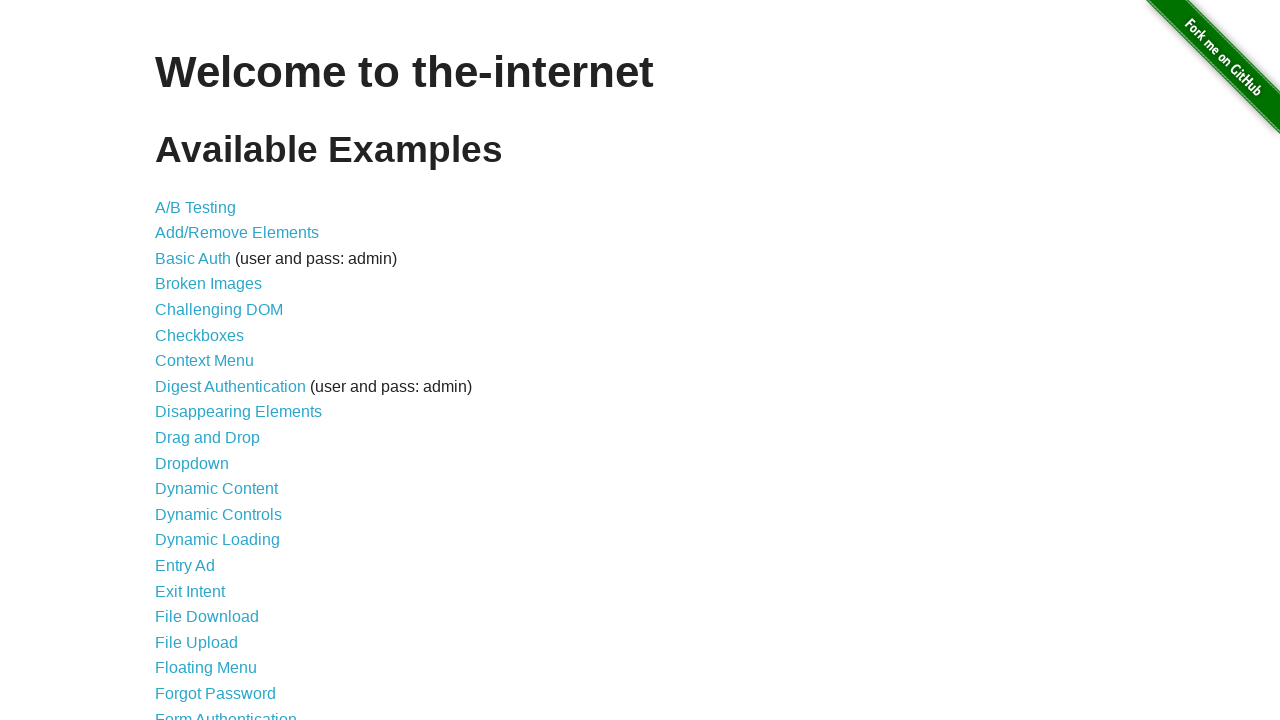

Clicked on A/B Testing link at (196, 207) on text=A/B Testing
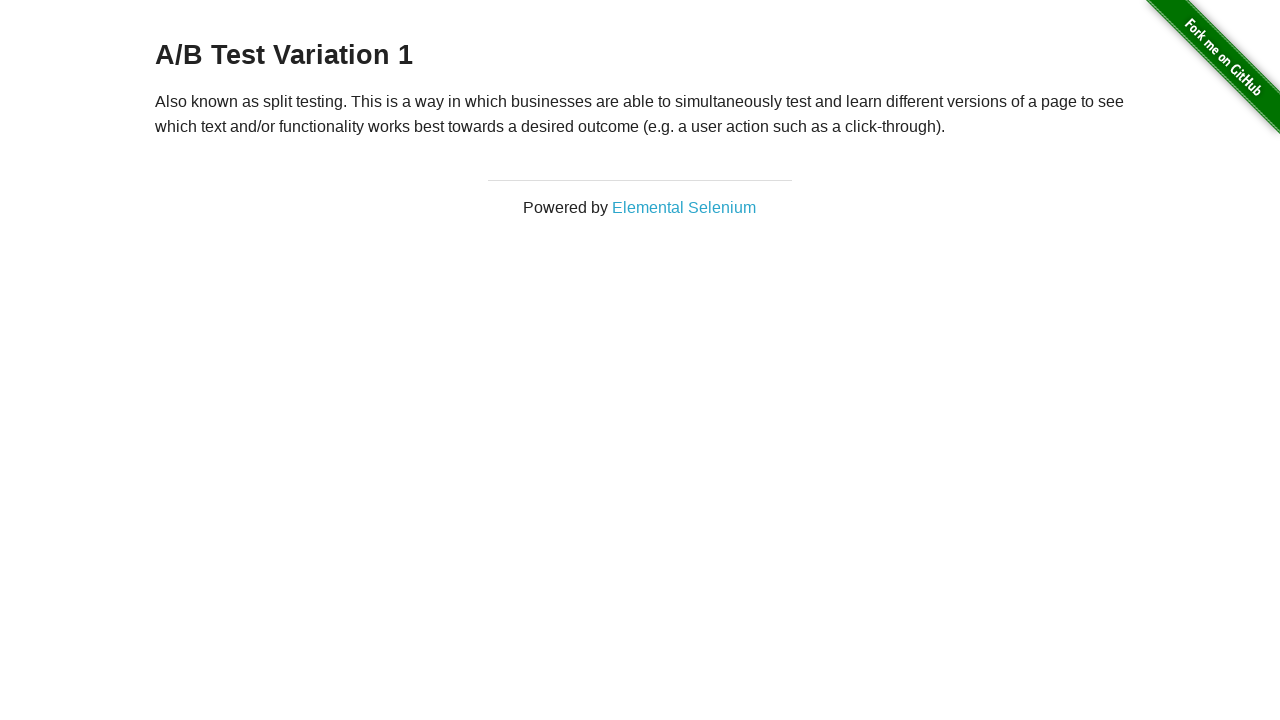

URL updated and contains 'abtest' - A/B Testing page loaded successfully
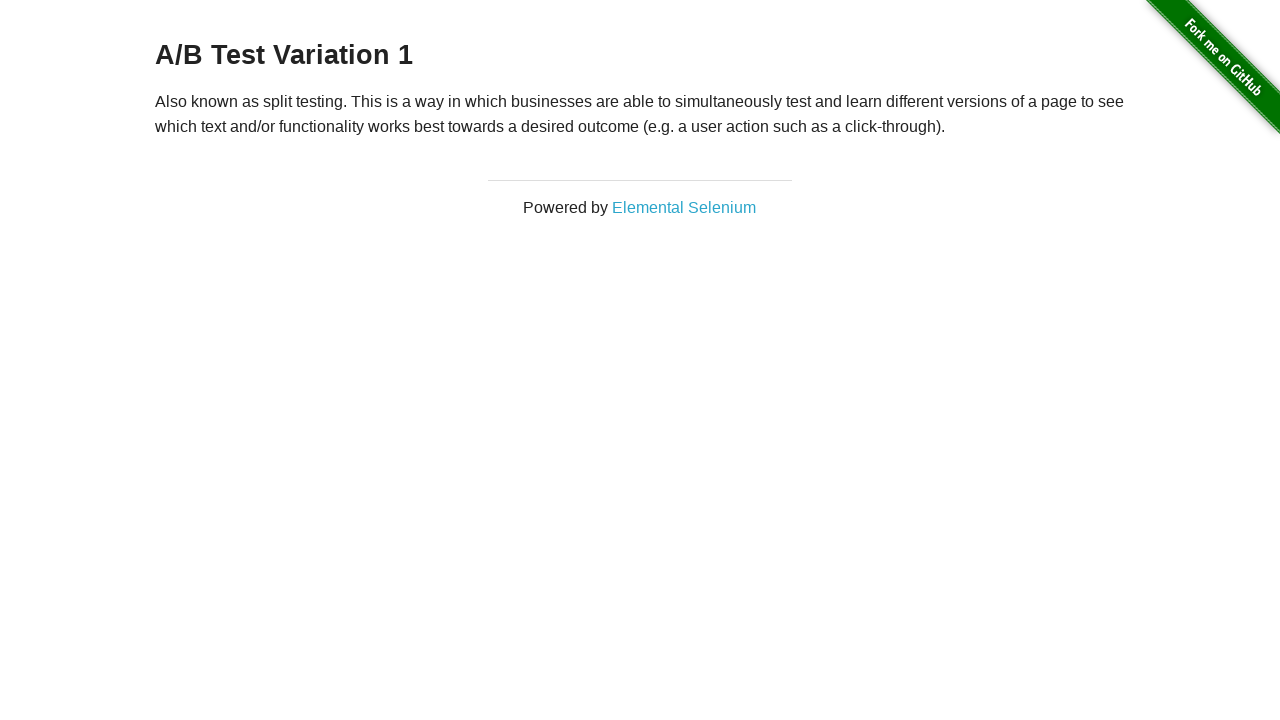

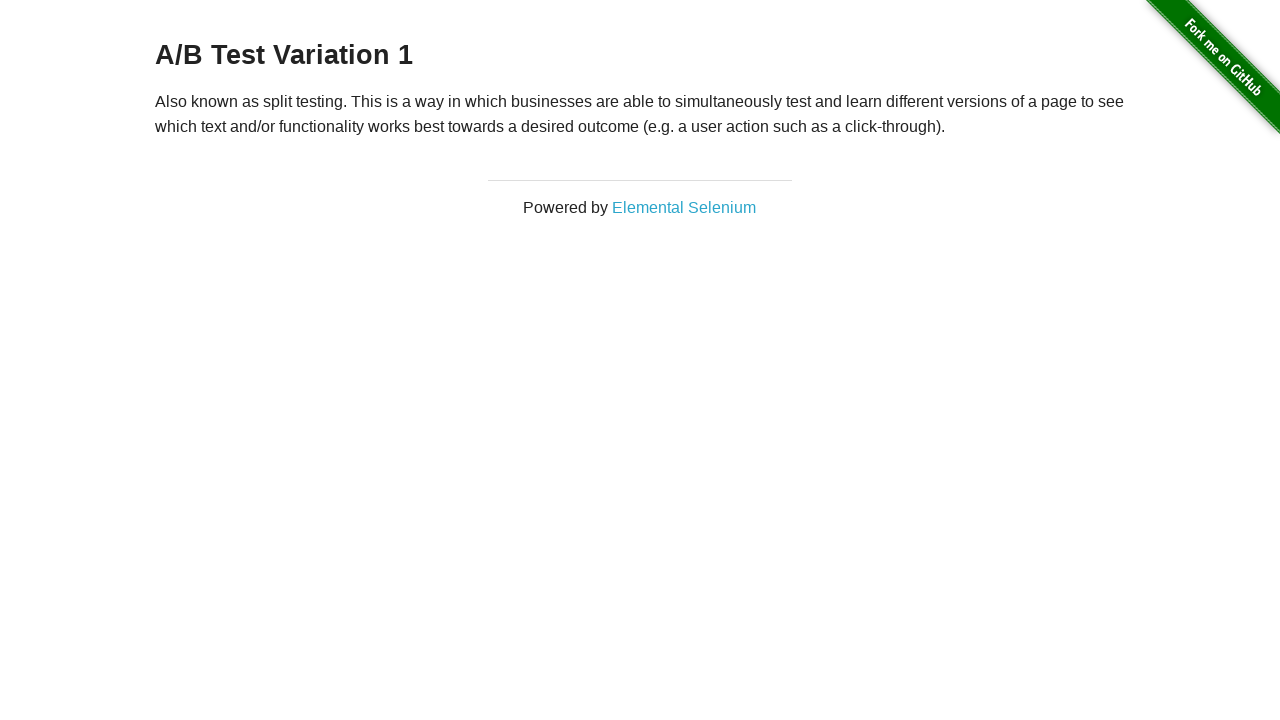